Tests radio button functionality on an HTML forms tutorial page by locating a group of radio buttons and clicking the third option in the group.

Starting URL: http://www.echoecho.com/htmlforms10.htm

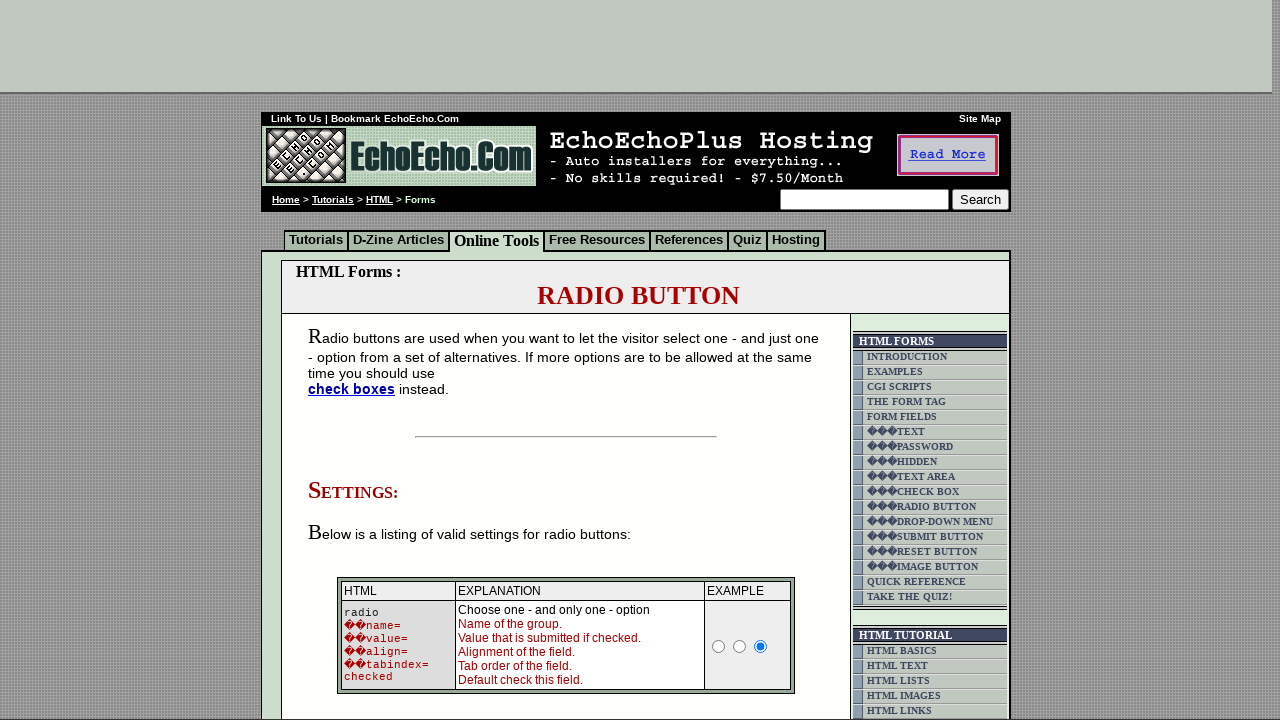

Waited for radio button group to be present
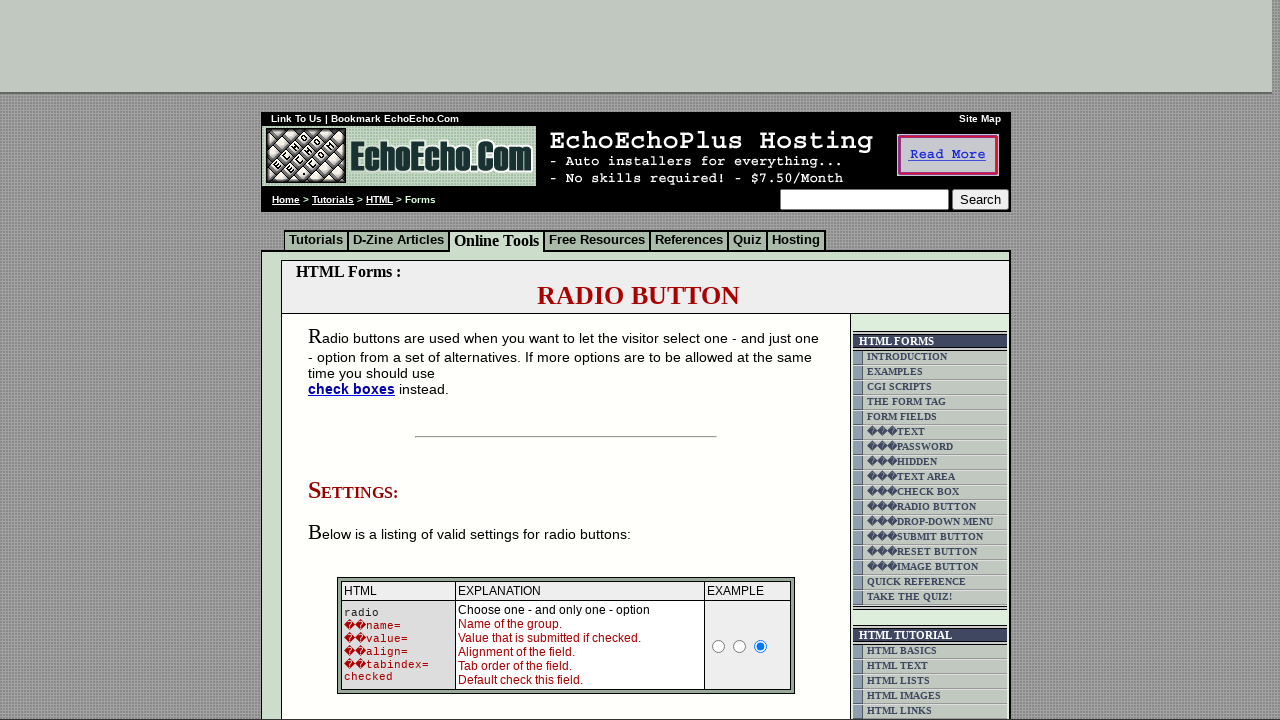

Located all radio buttons in group1
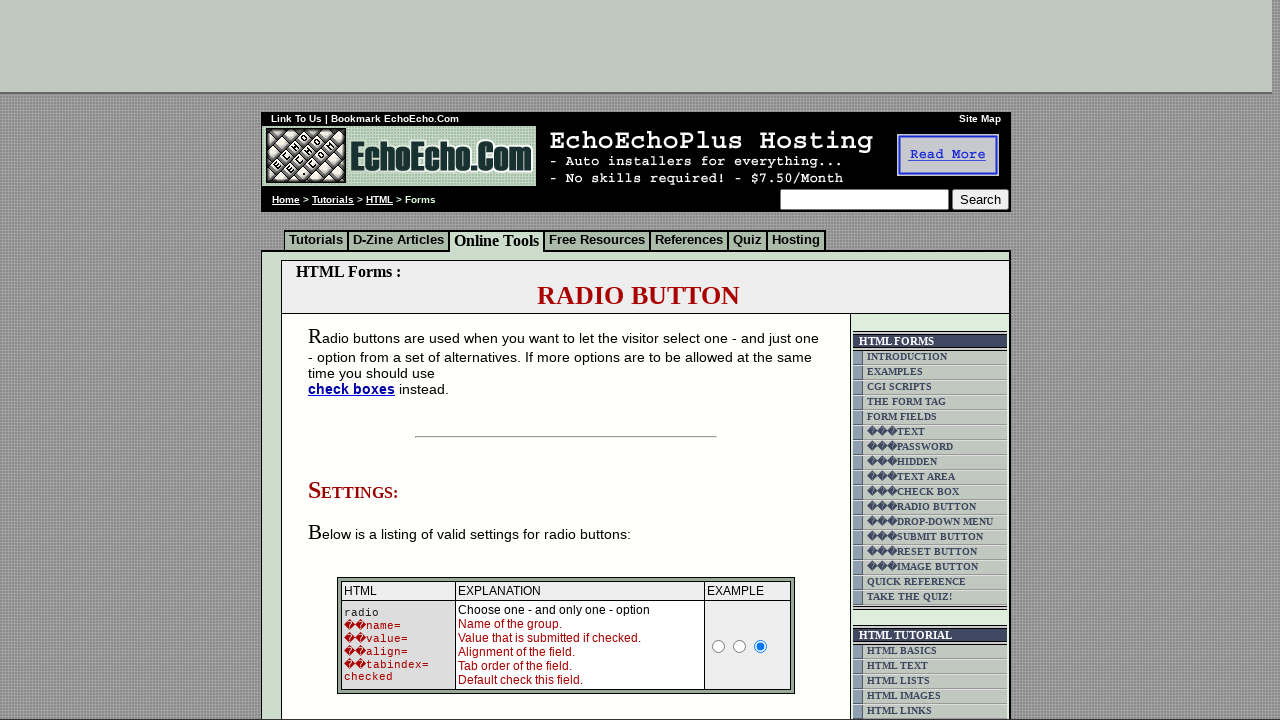

Clicked the third radio button in the group at (356, 360) on input[name='group1'] >> nth=2
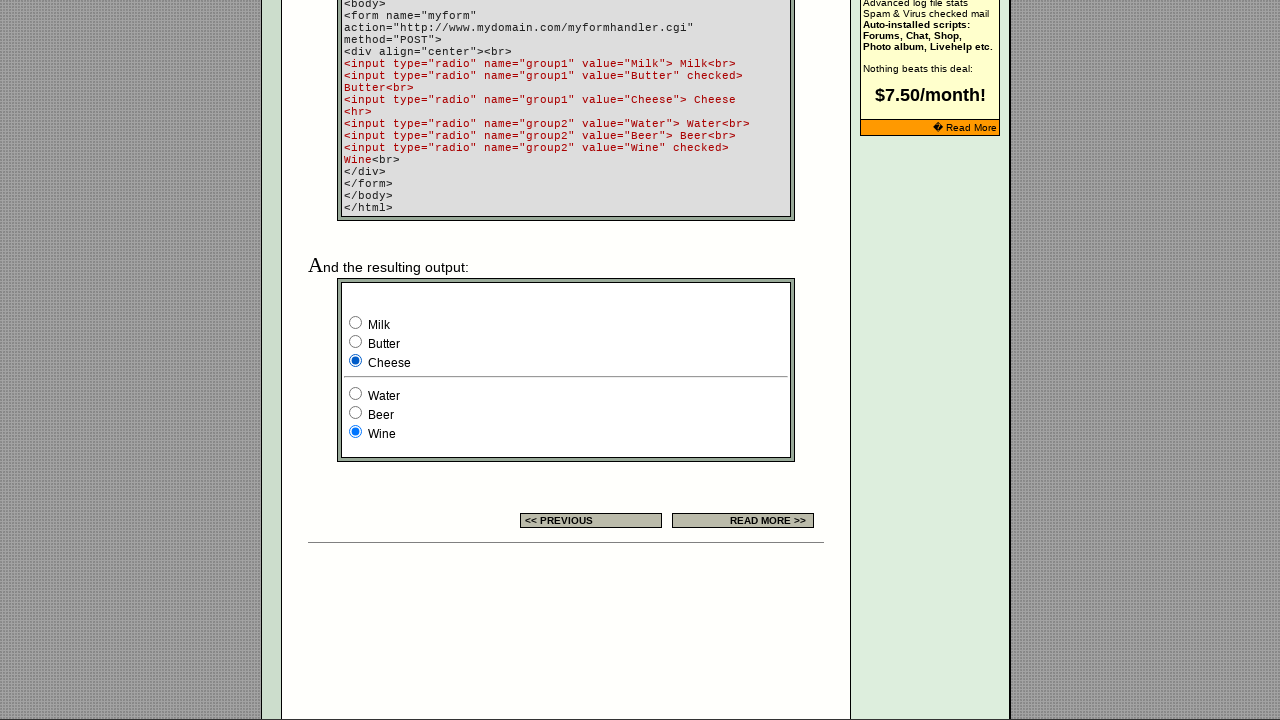

Verified that the third radio button is now selected
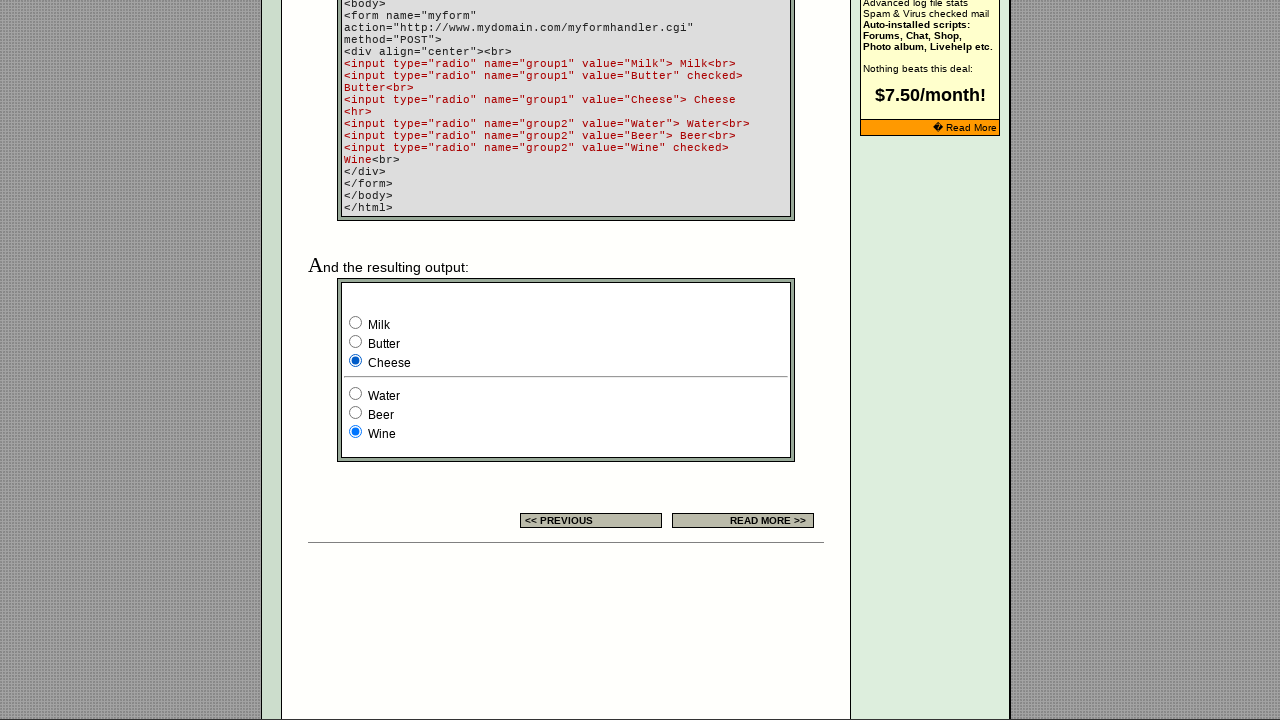

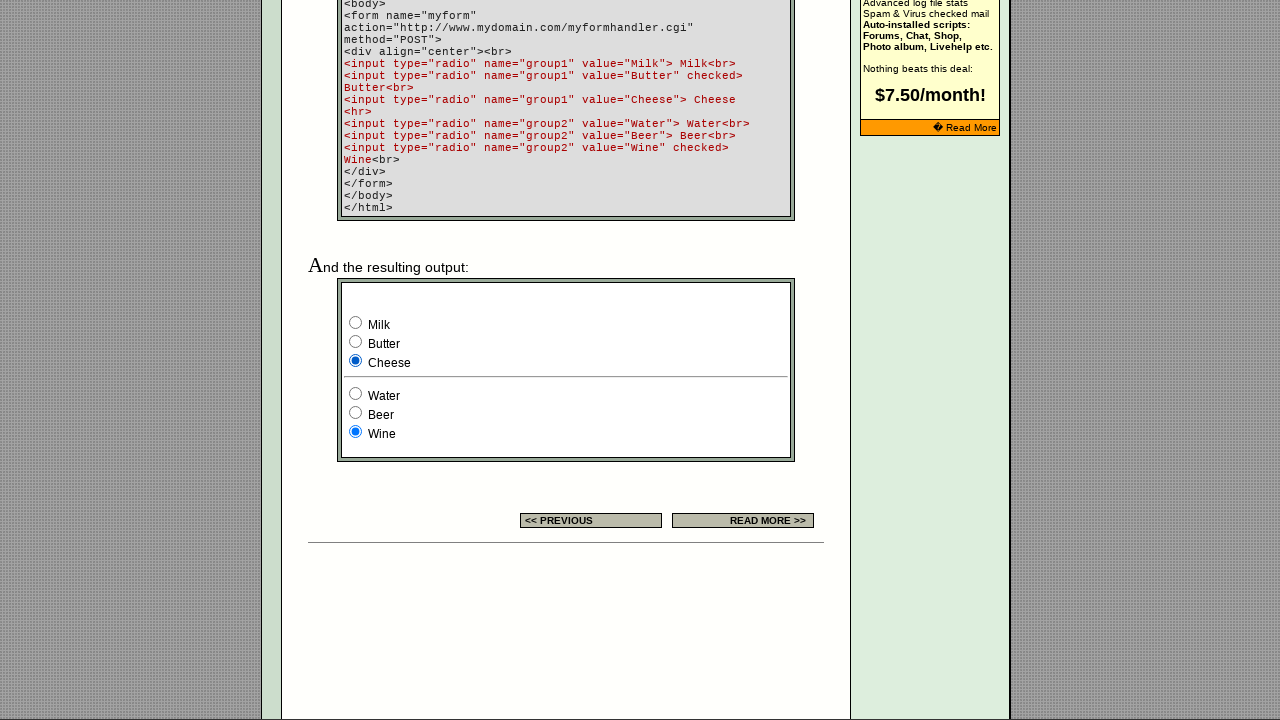